Tests navigation from login page to new user registration page by clicking the New User button

Starting URL: https://demoqa.com/login

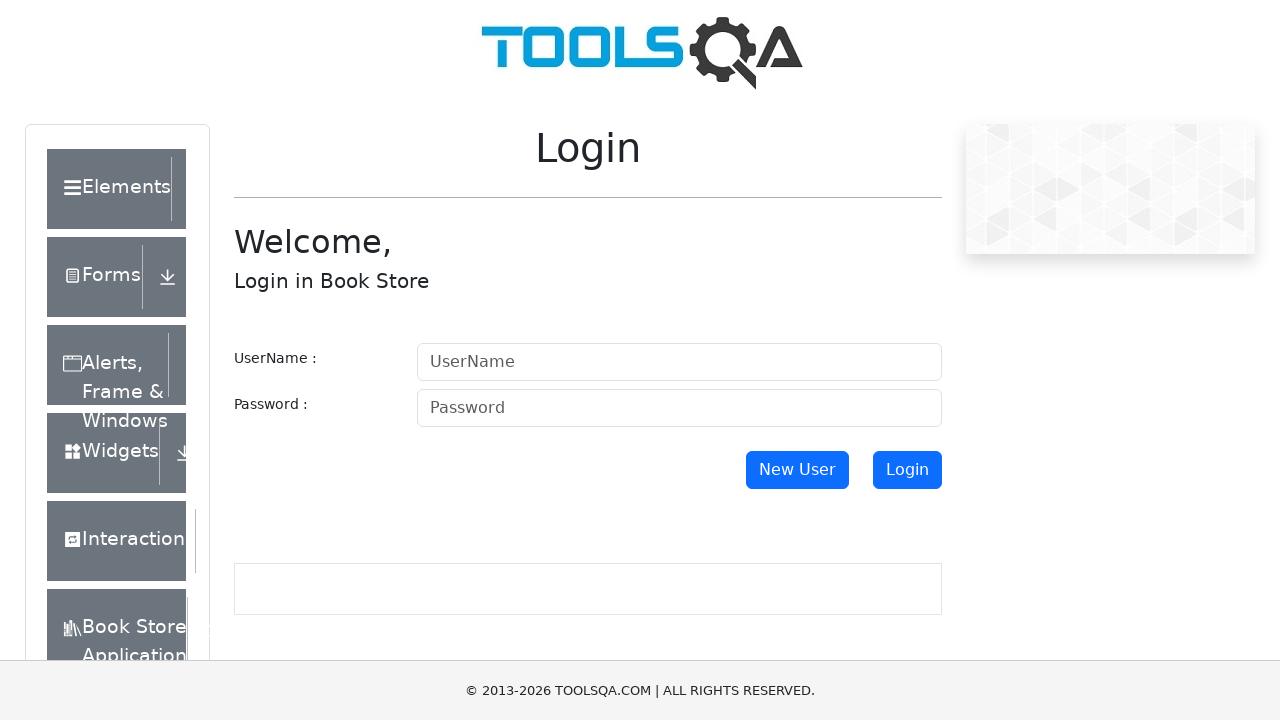

Clicked New User button to navigate to registration page at (797, 470) on #newUser
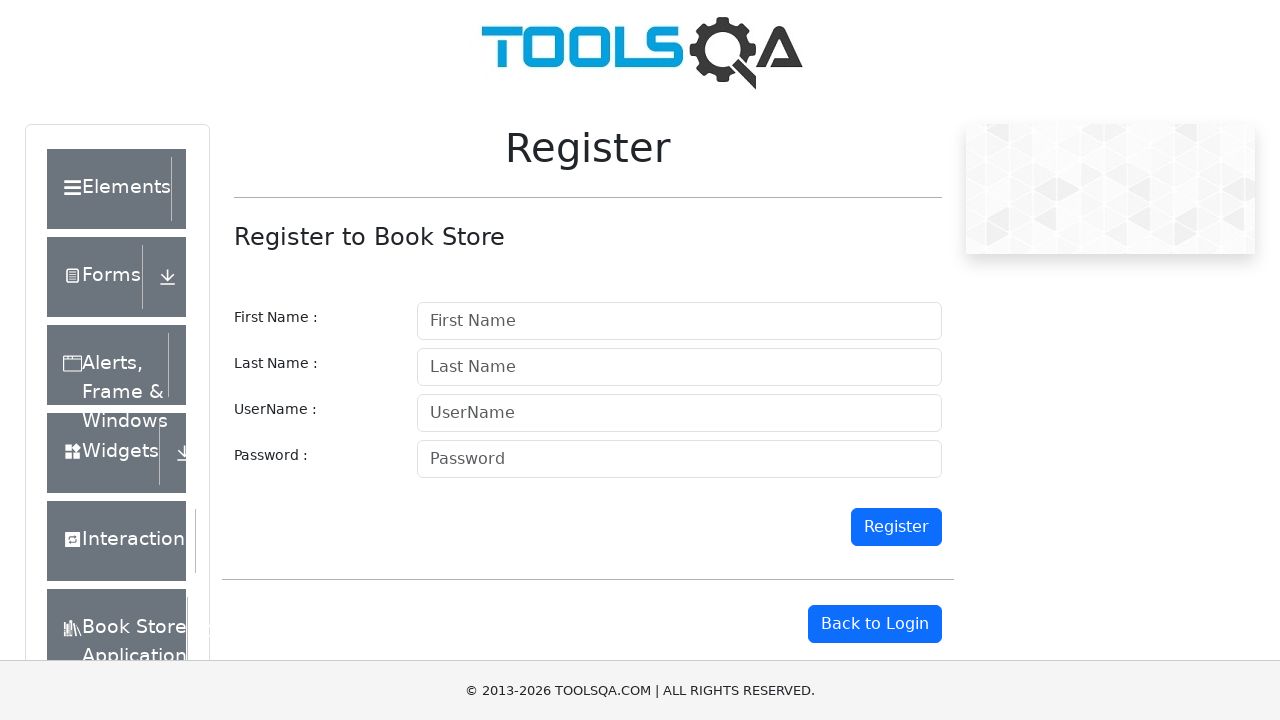

Successfully navigated to registration page
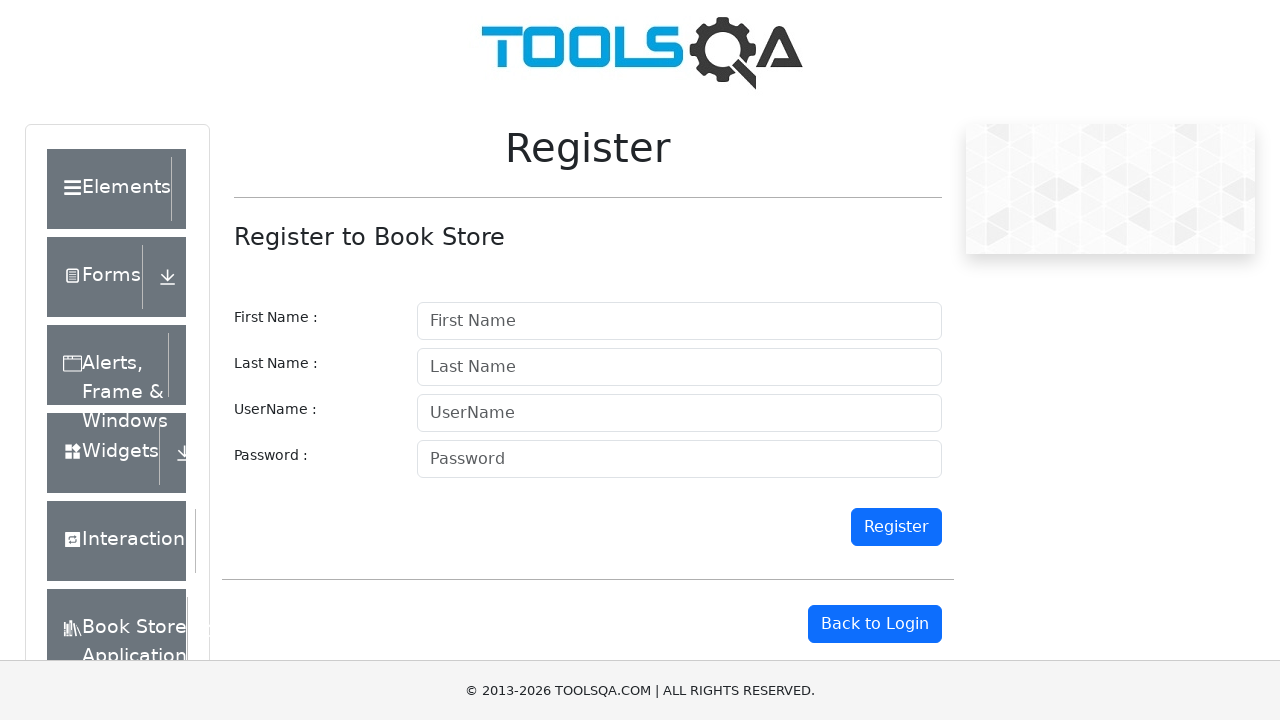

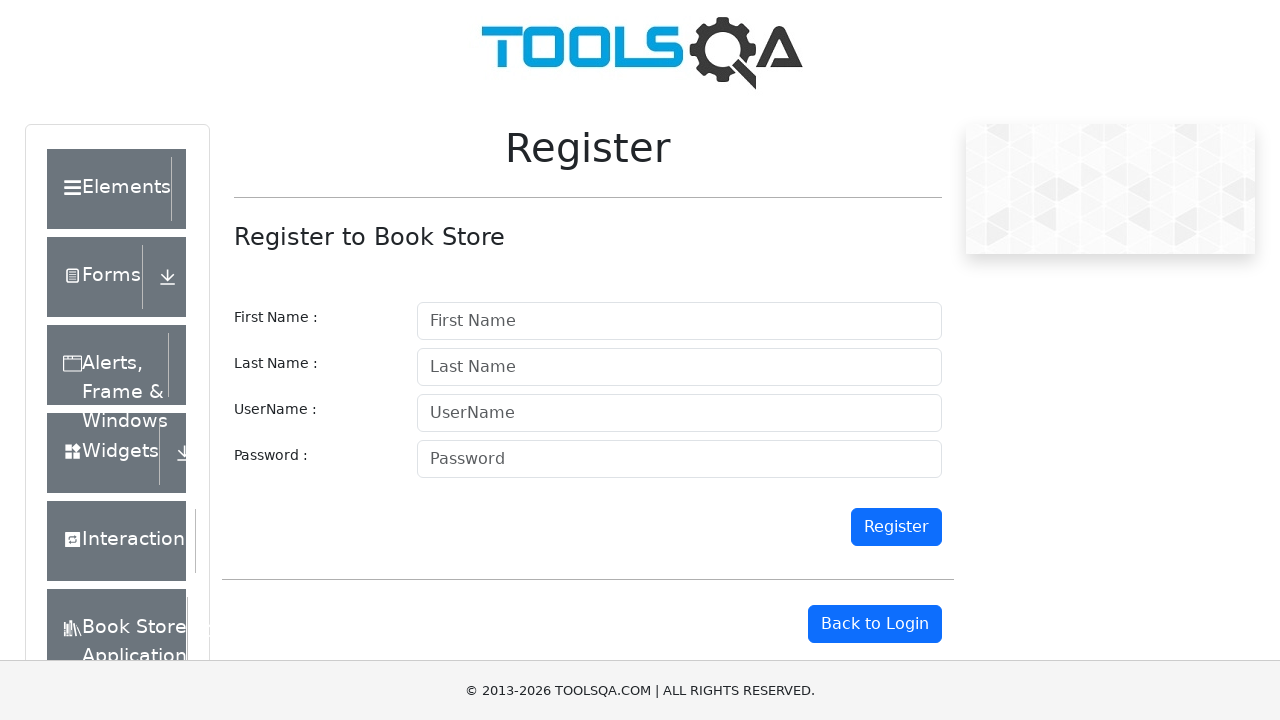